Tests JavaScript alert handling by triggering accept, confirm, and prompt alerts, then interacting with each dialog type (accepting, dismissing, and entering text)

Starting URL: https://letcode.in/alert

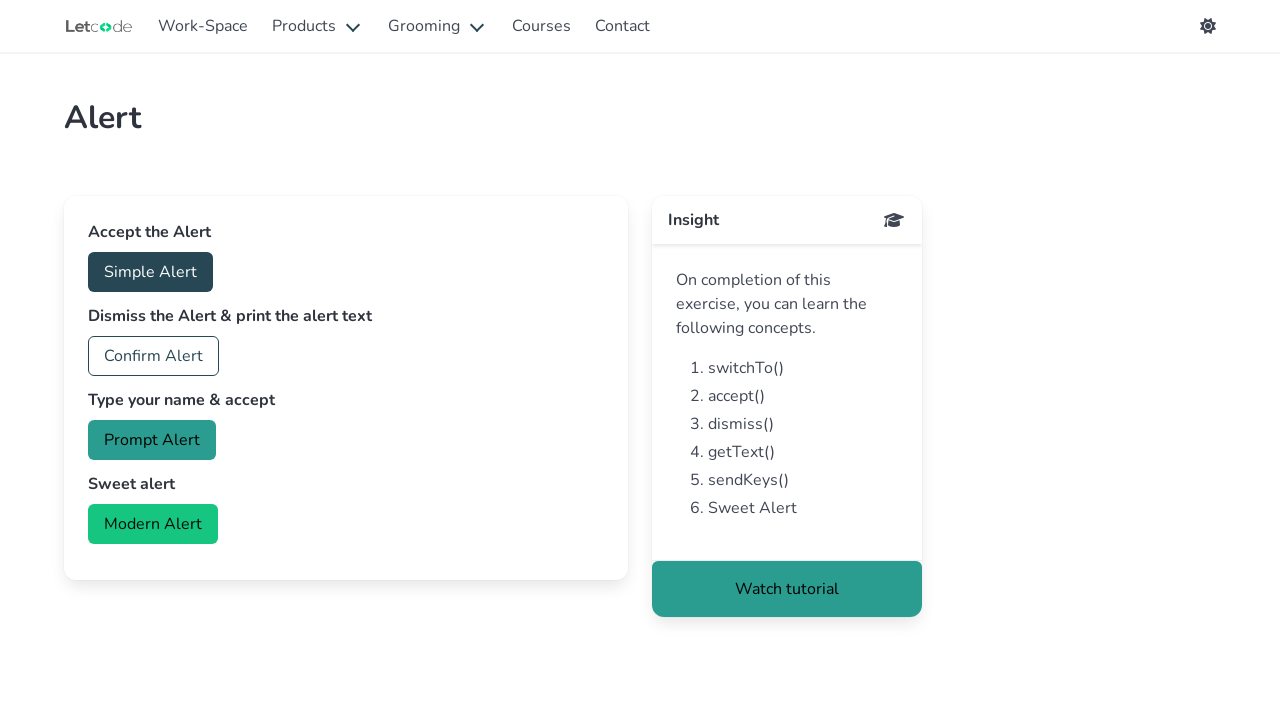

Clicked button to trigger simple alert at (150, 272) on #accept
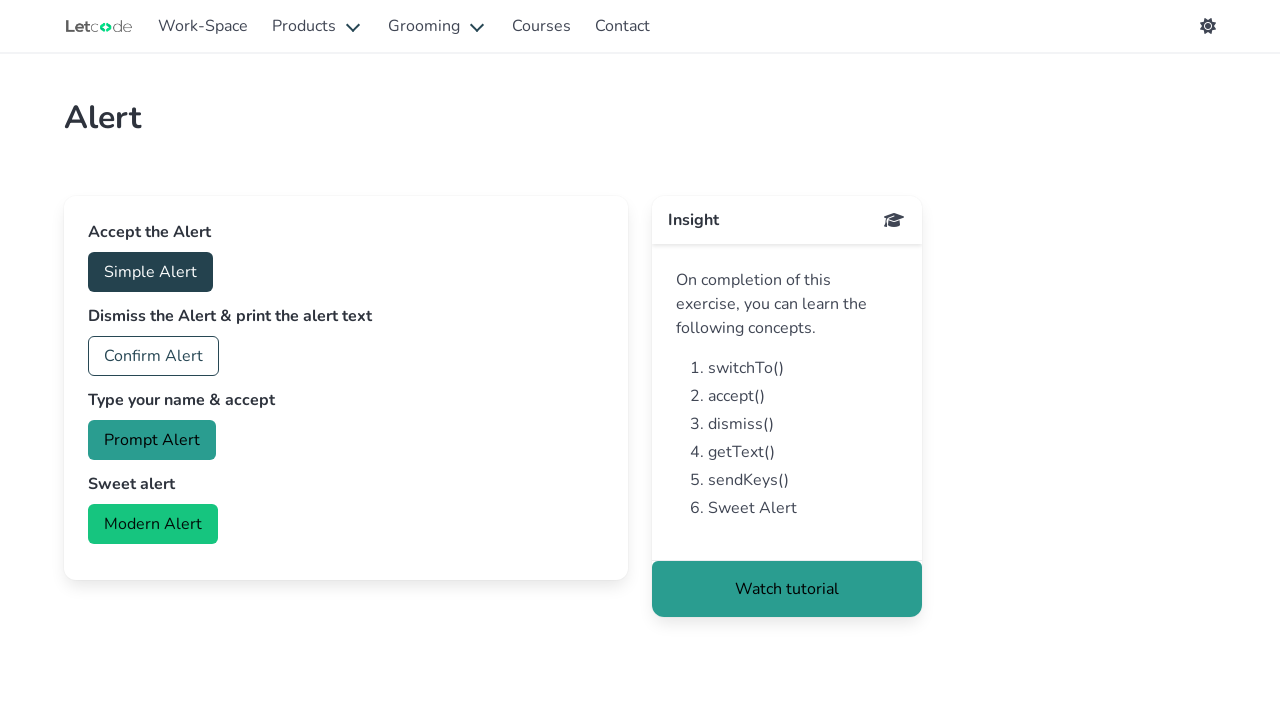

Set up dialog handler to accept simple alert
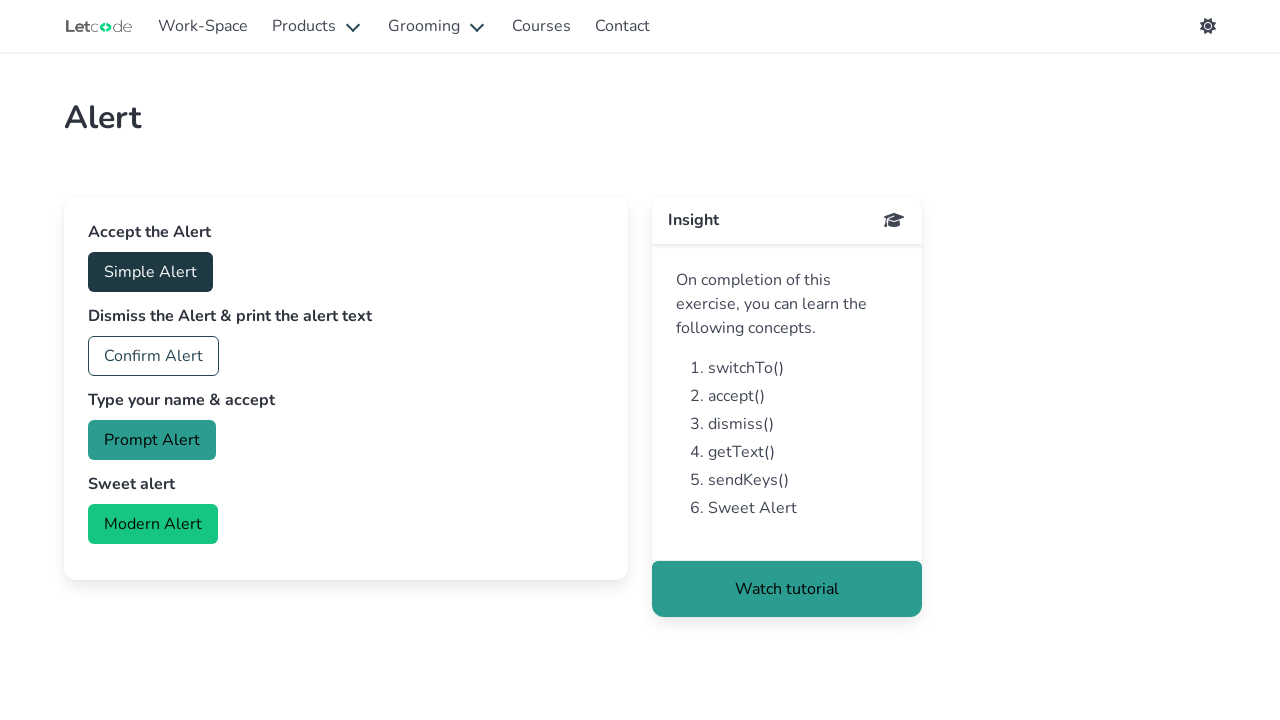

Waited for simple alert handling to complete
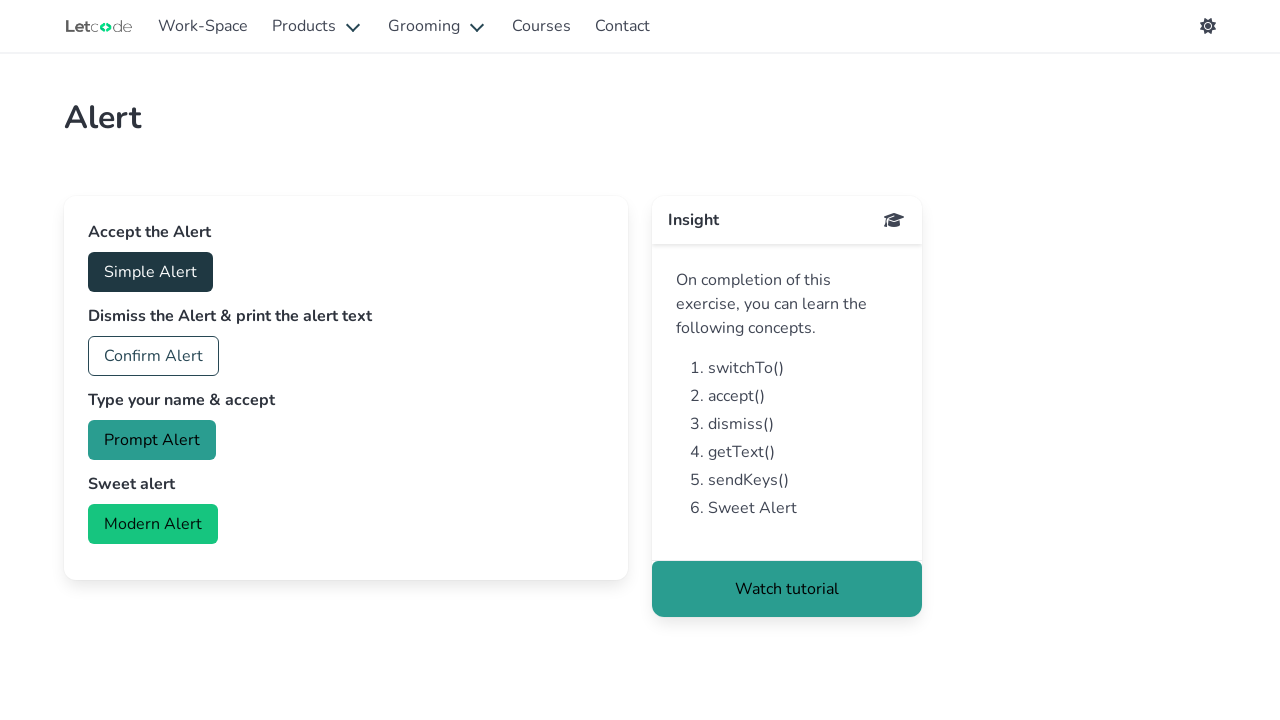

Clicked button to trigger confirm alert at (154, 356) on #confirm
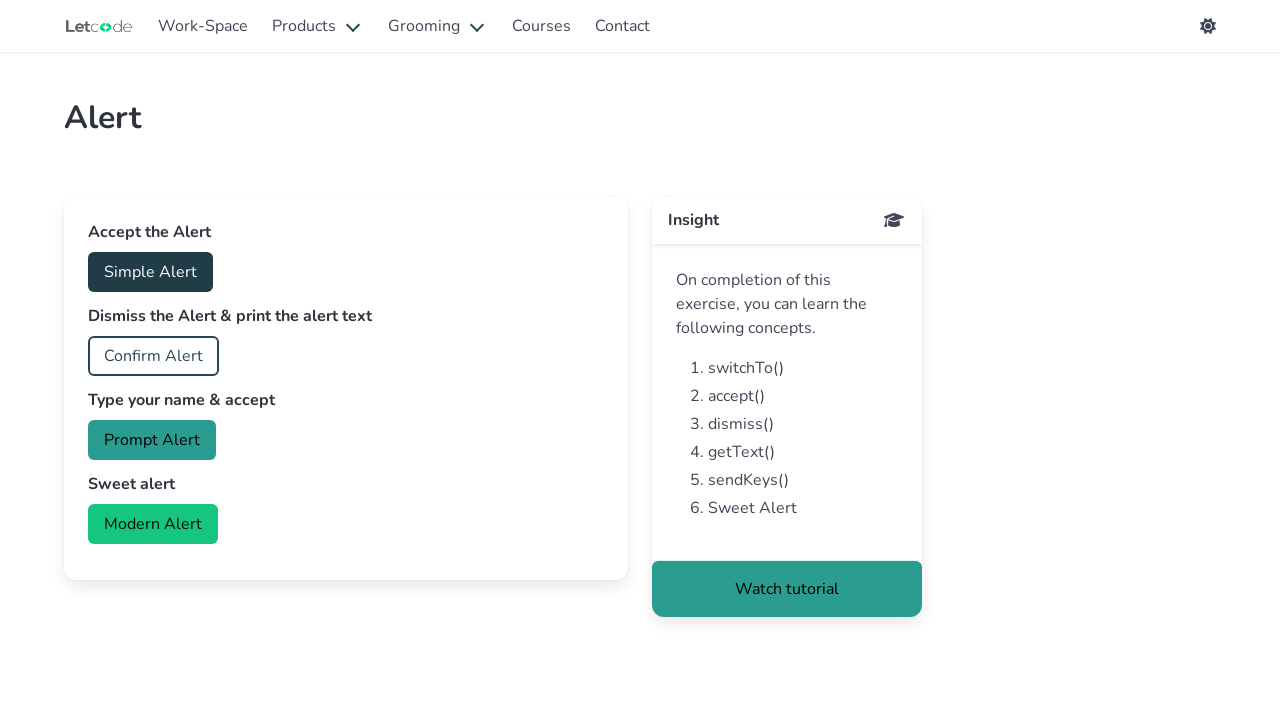

Set up dialog handler to dismiss confirm alert
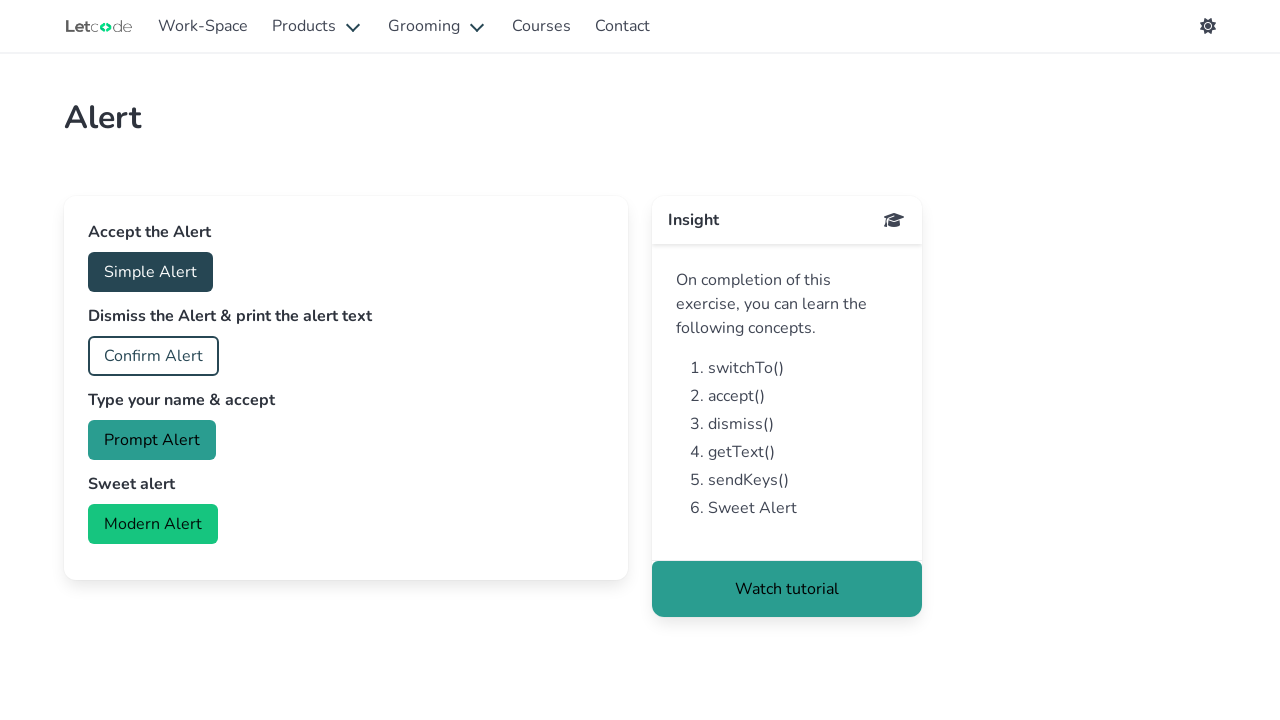

Waited for confirm alert handling to complete
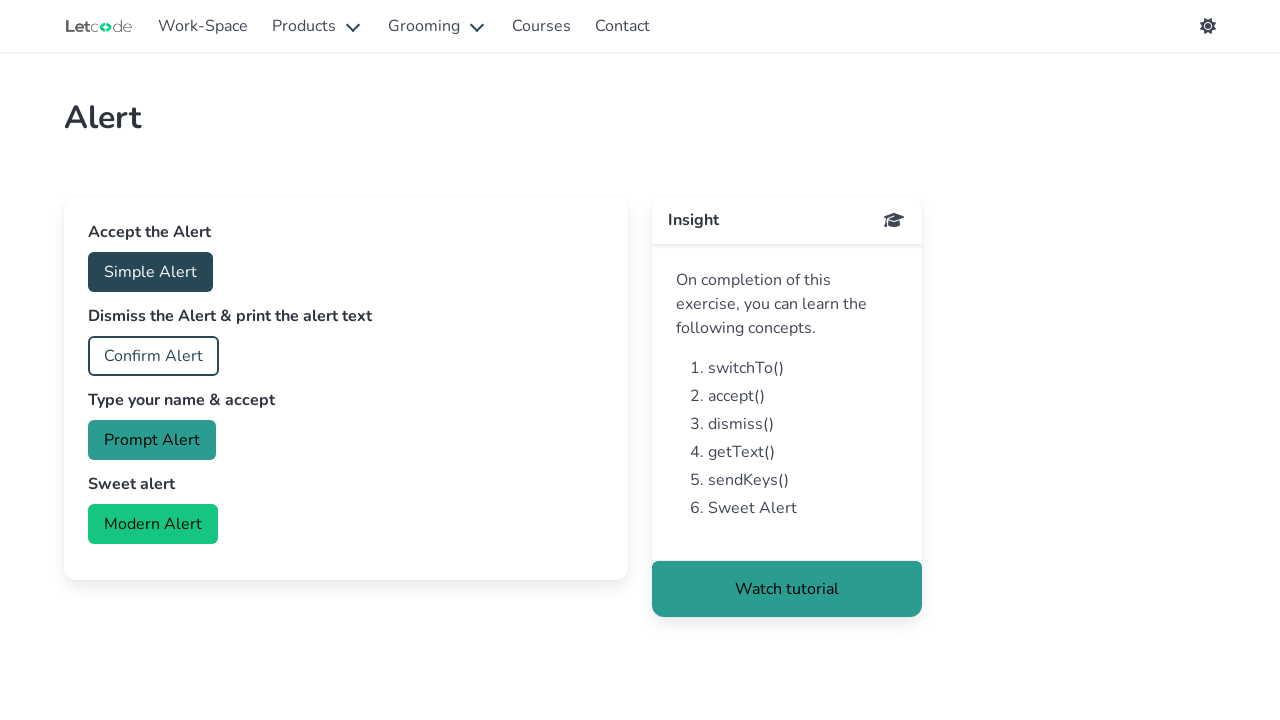

Clicked button to trigger prompt alert at (152, 440) on #prompt
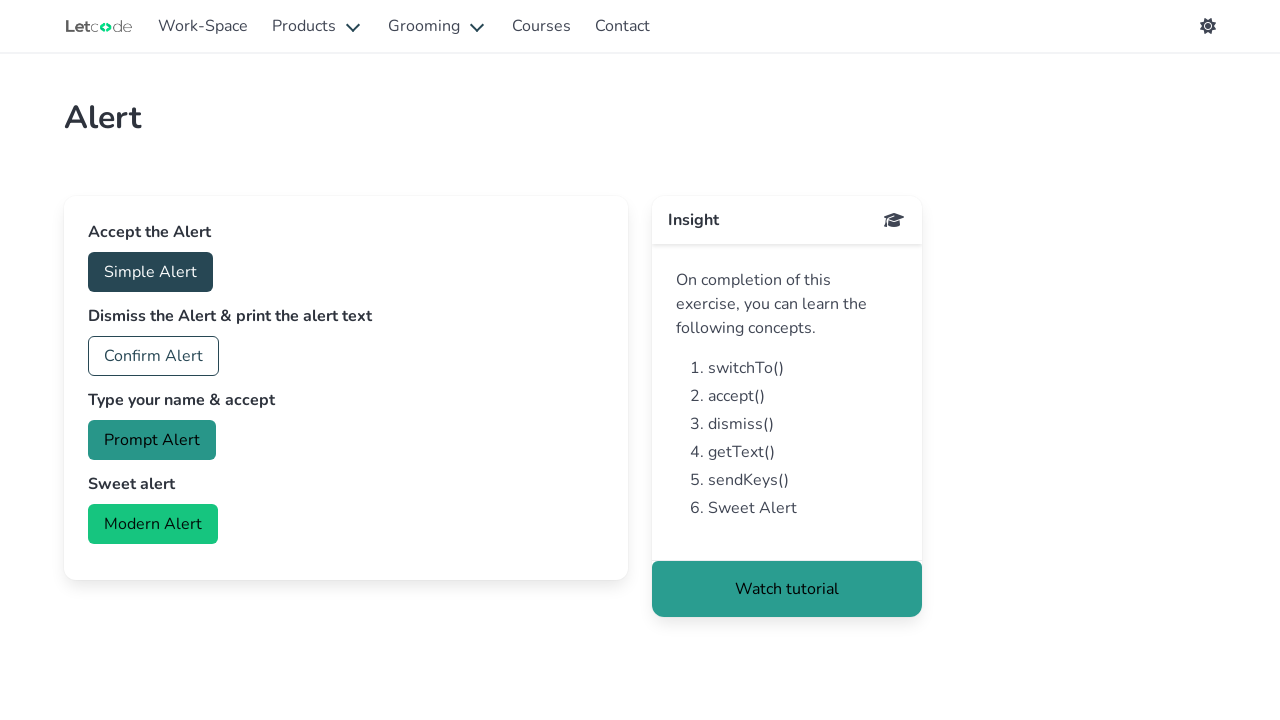

Set up dialog handler to enter text 'Hiii' in prompt alert
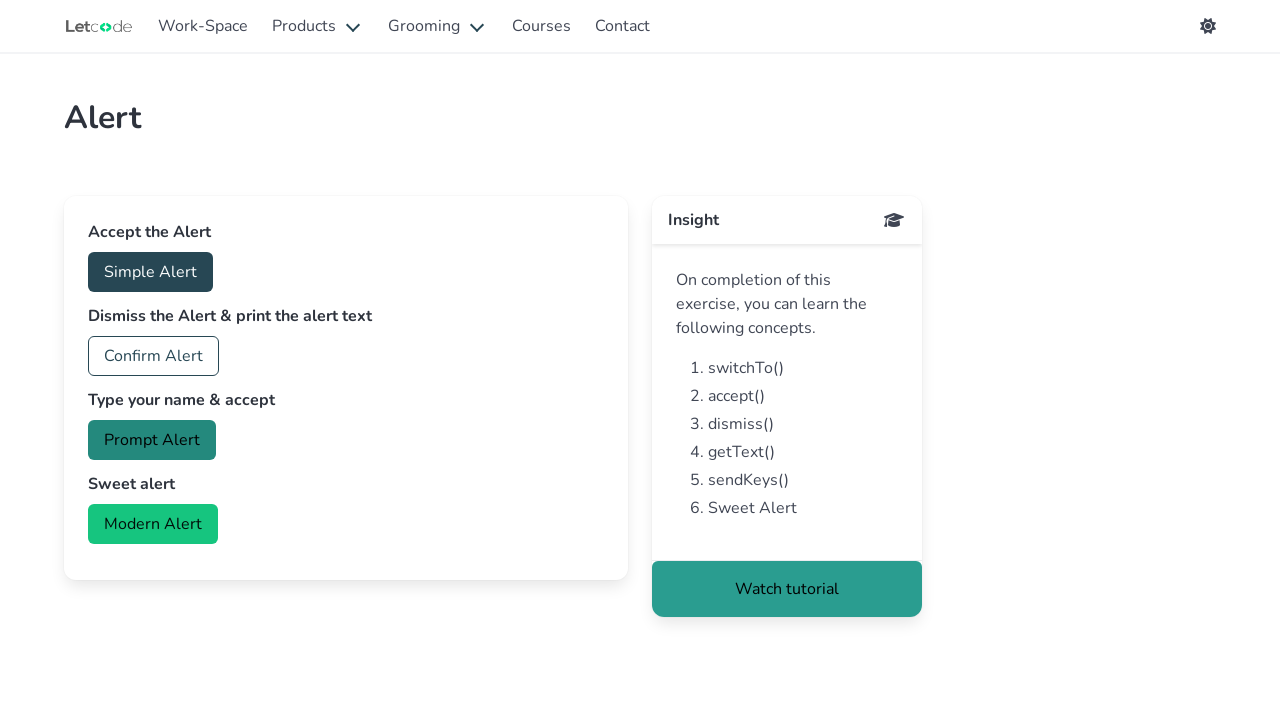

Waited for prompt alert handling to complete
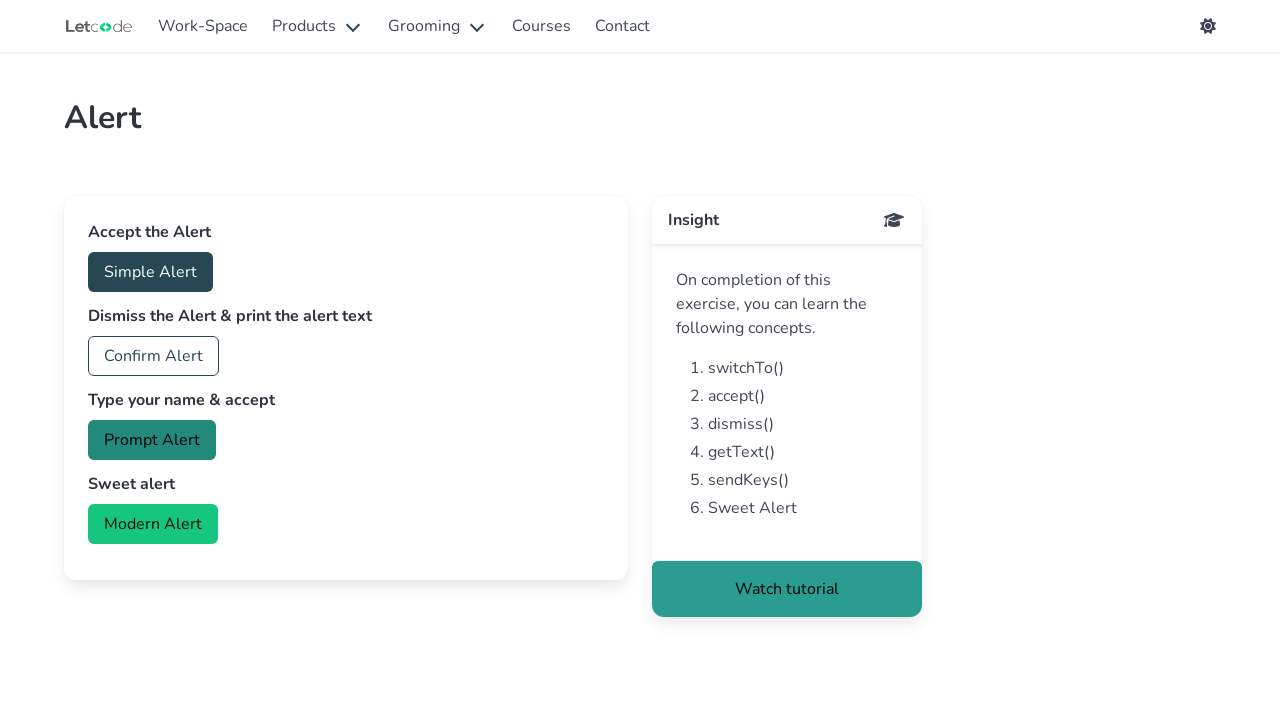

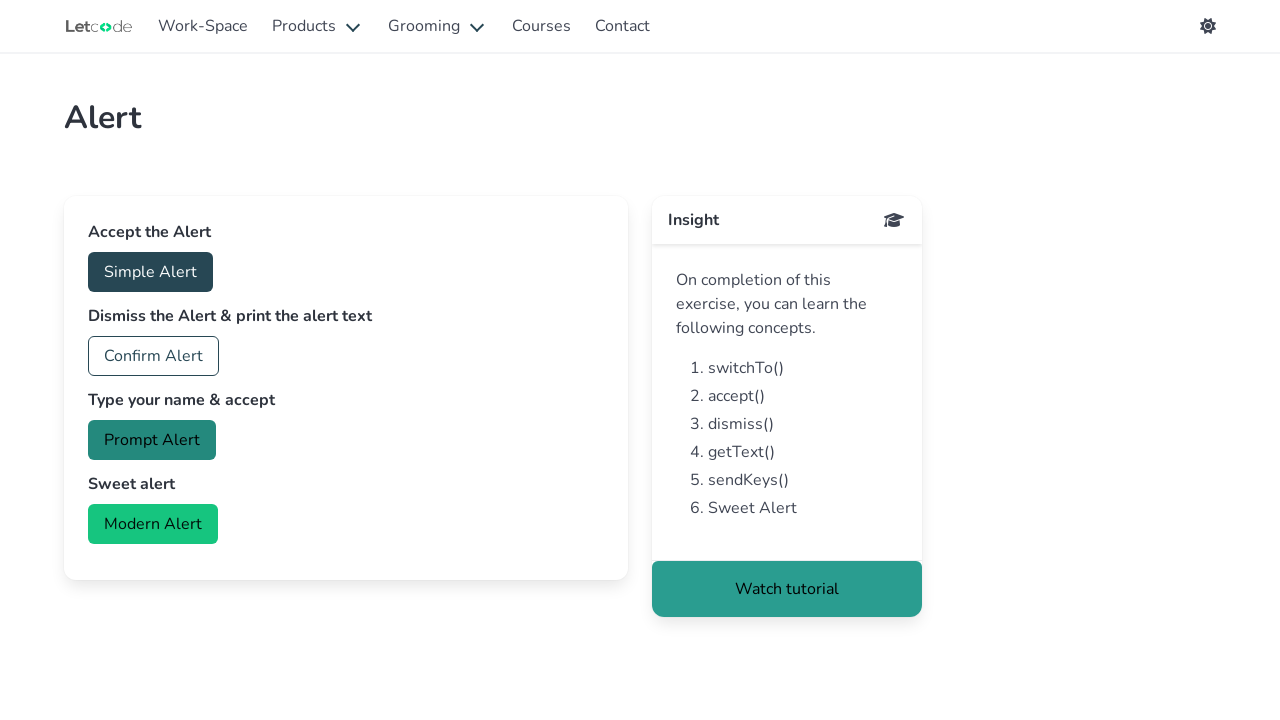